Tests the jQuery UI selectable widget by selecting multiple items using Ctrl+click functionality

Starting URL: https://jqueryui.com/selectable

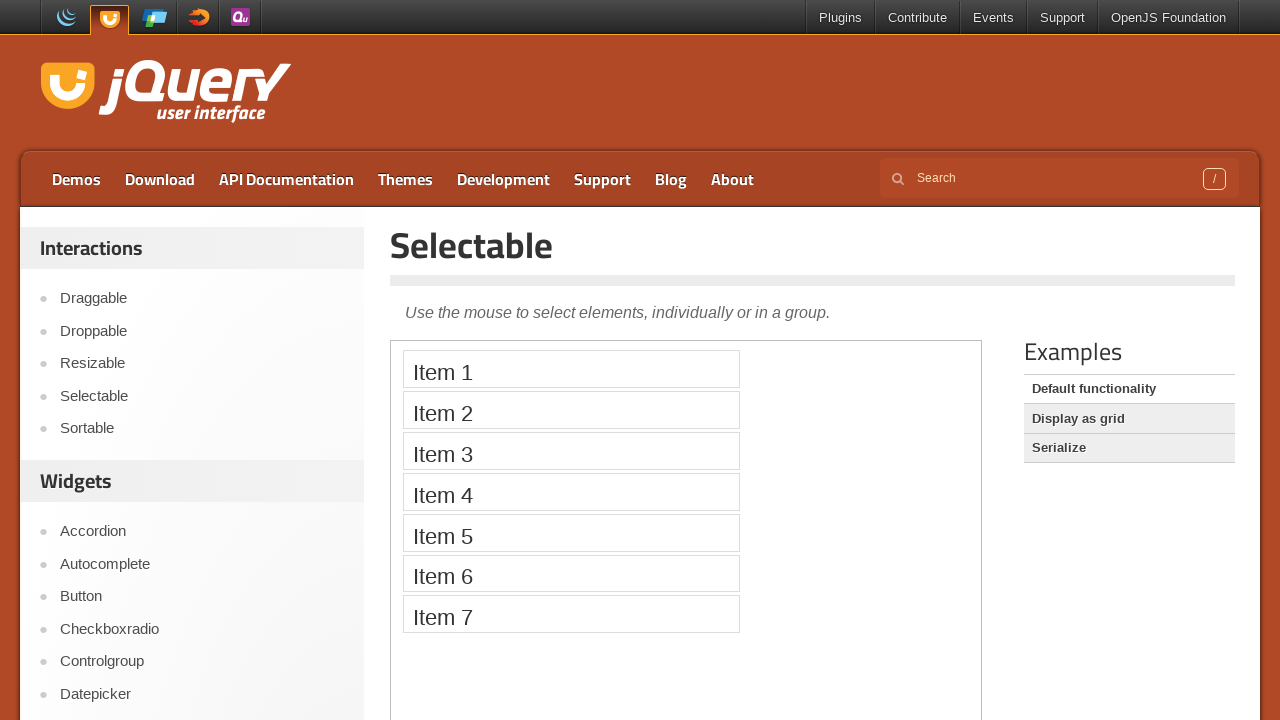

Located the iframe containing the selectable demo
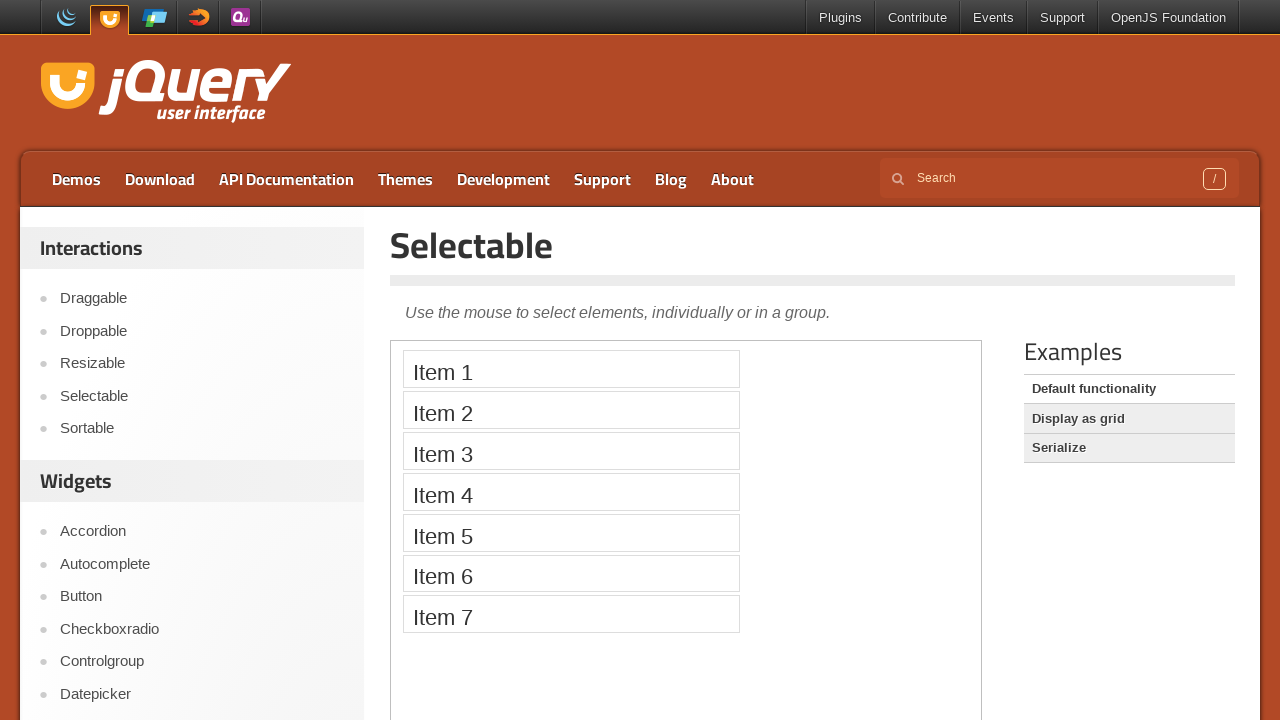

Located the body element within the iframe
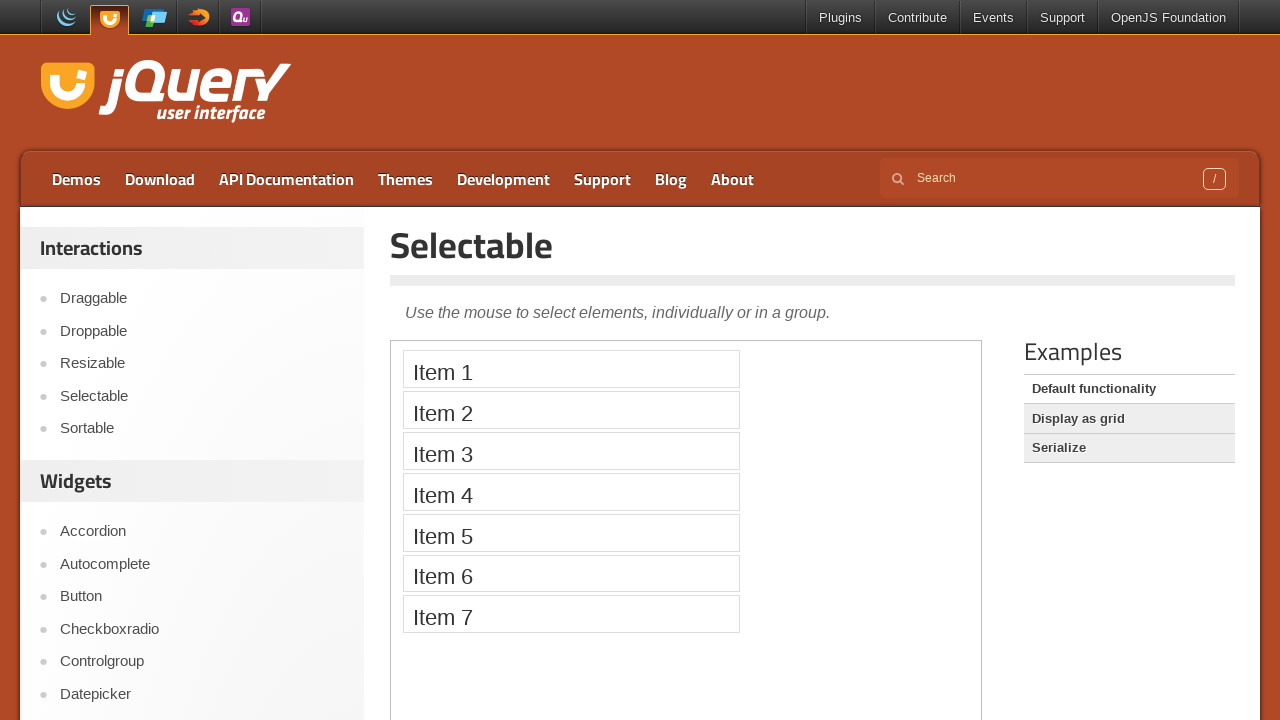

Located selectable item 1
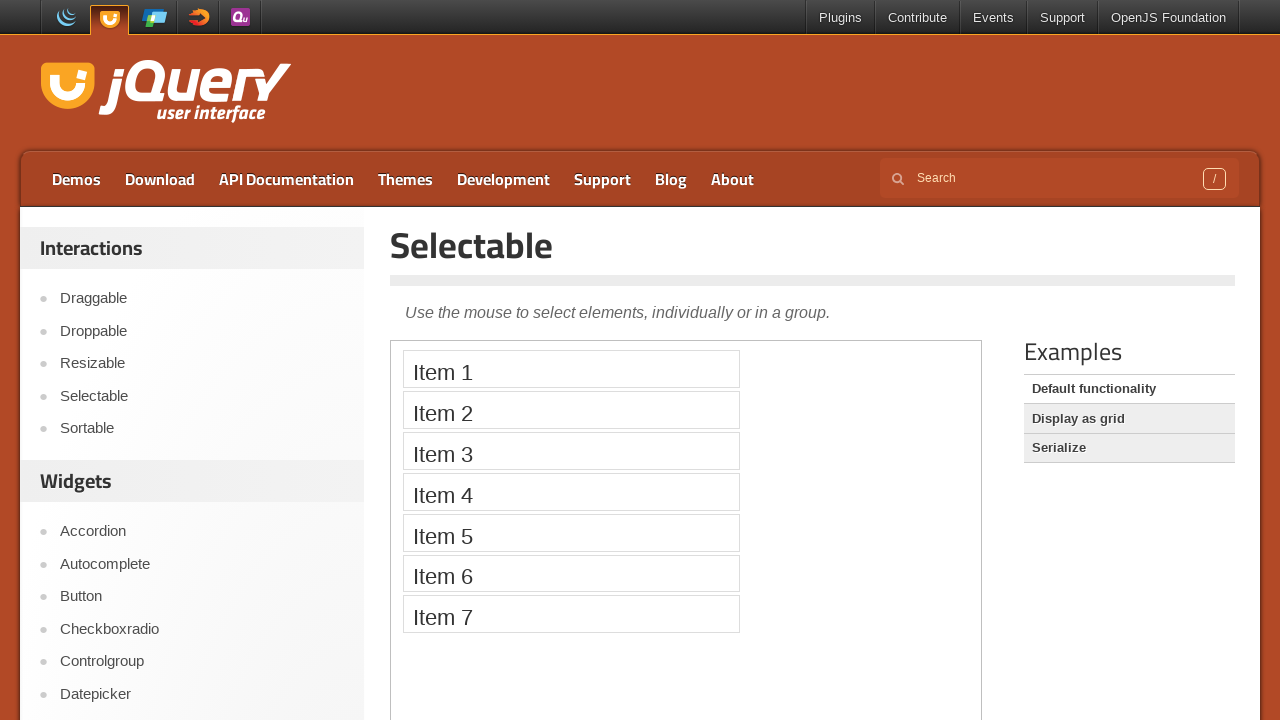

Located selectable item 2
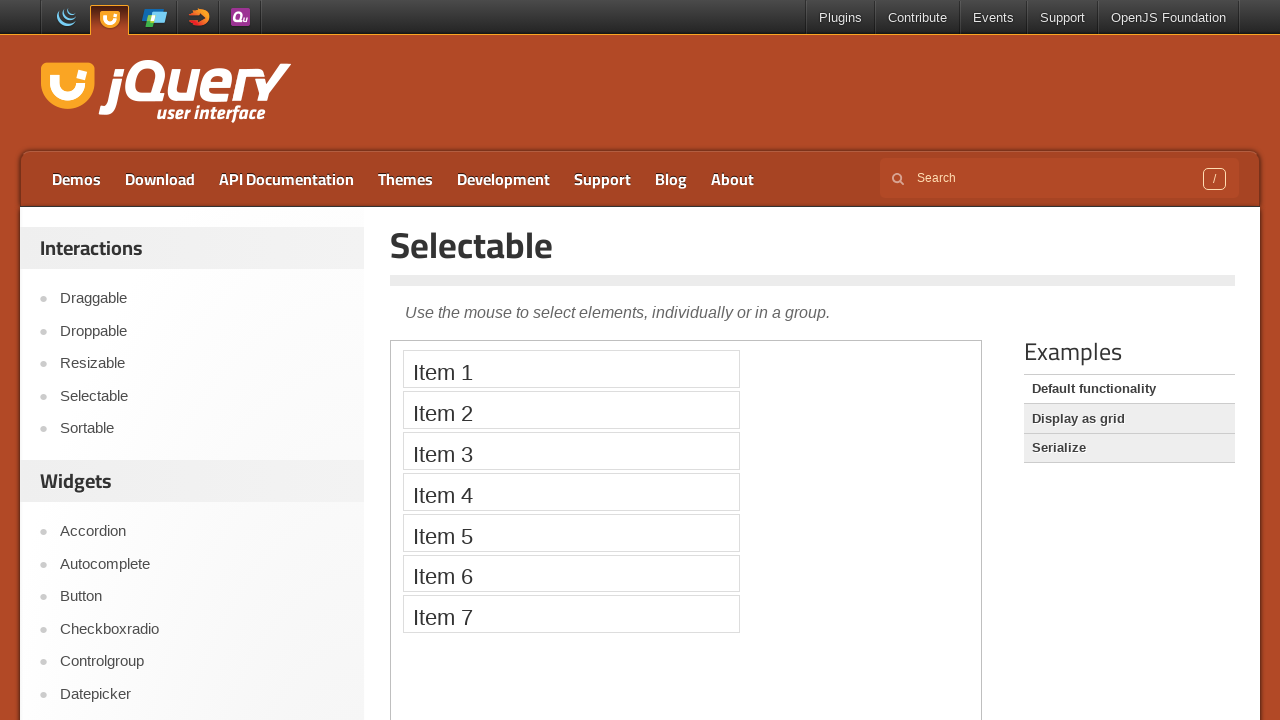

Located selectable item 3
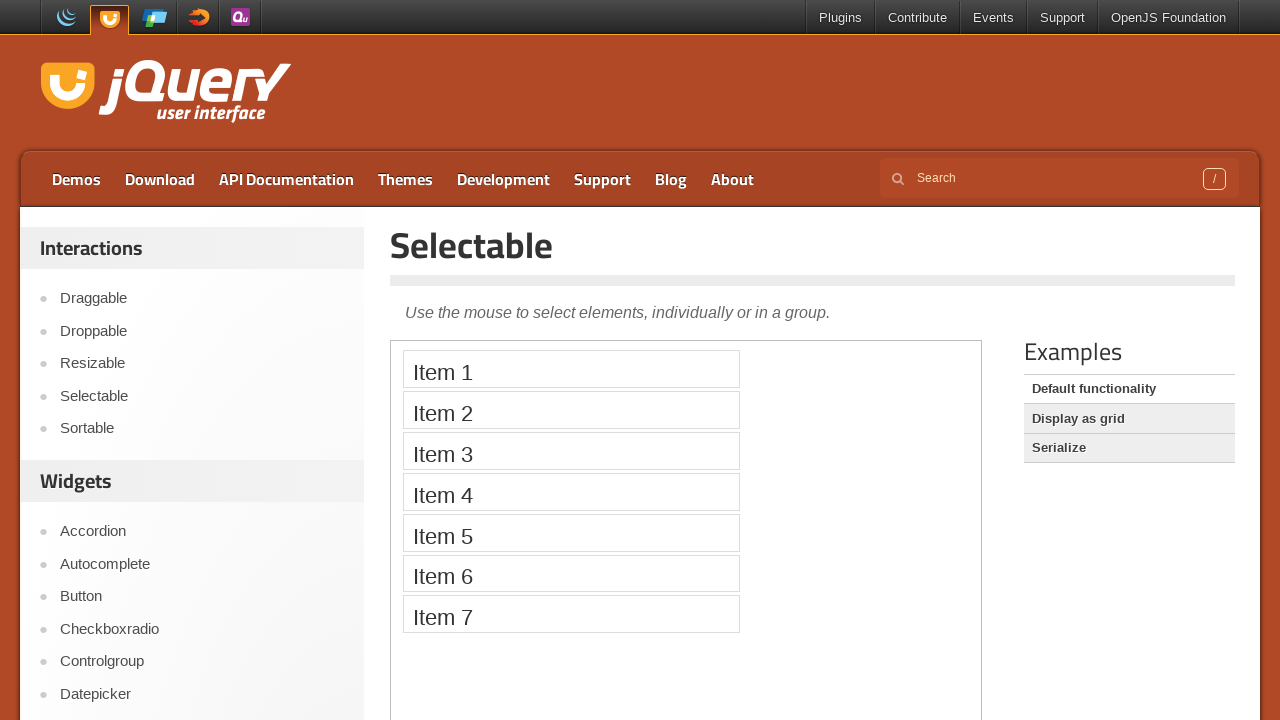

Located selectable item 4
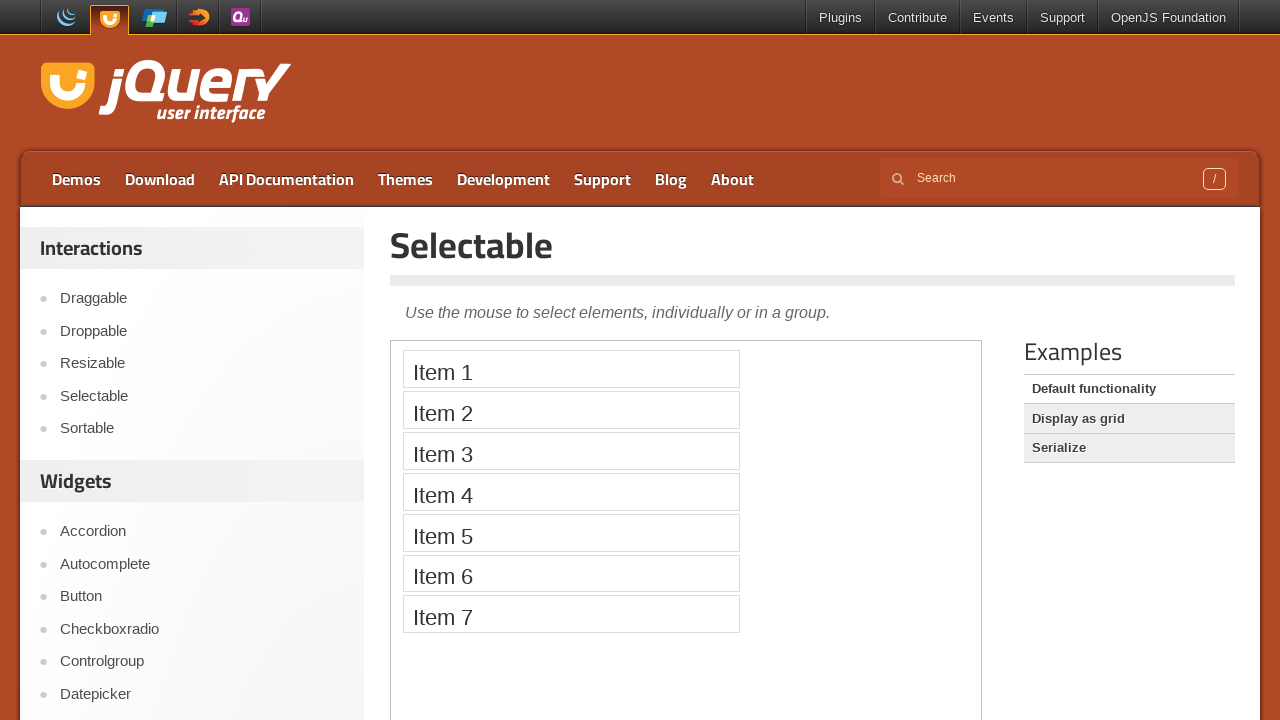

Located selectable item 5
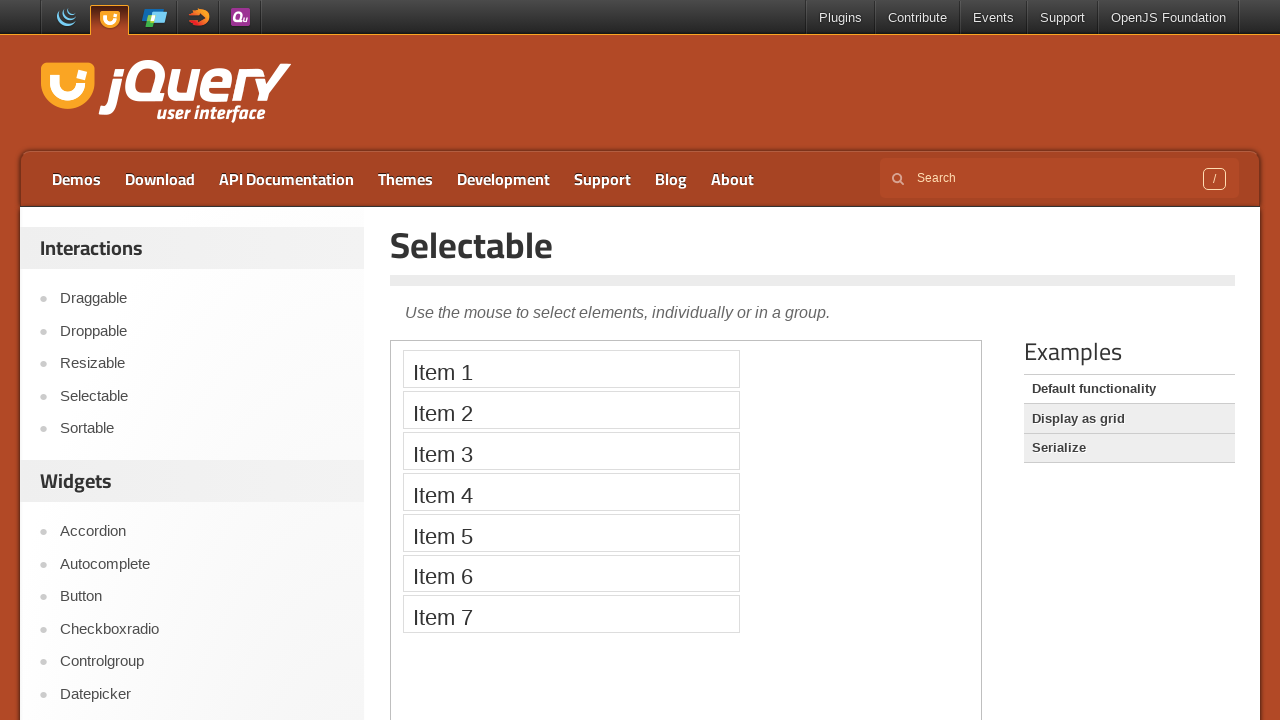

Ctrl+clicked selectable item 1 at (571, 369) on iframe >> nth=0 >> internal:control=enter-frame >> xpath=//ol[@id='selectable']/
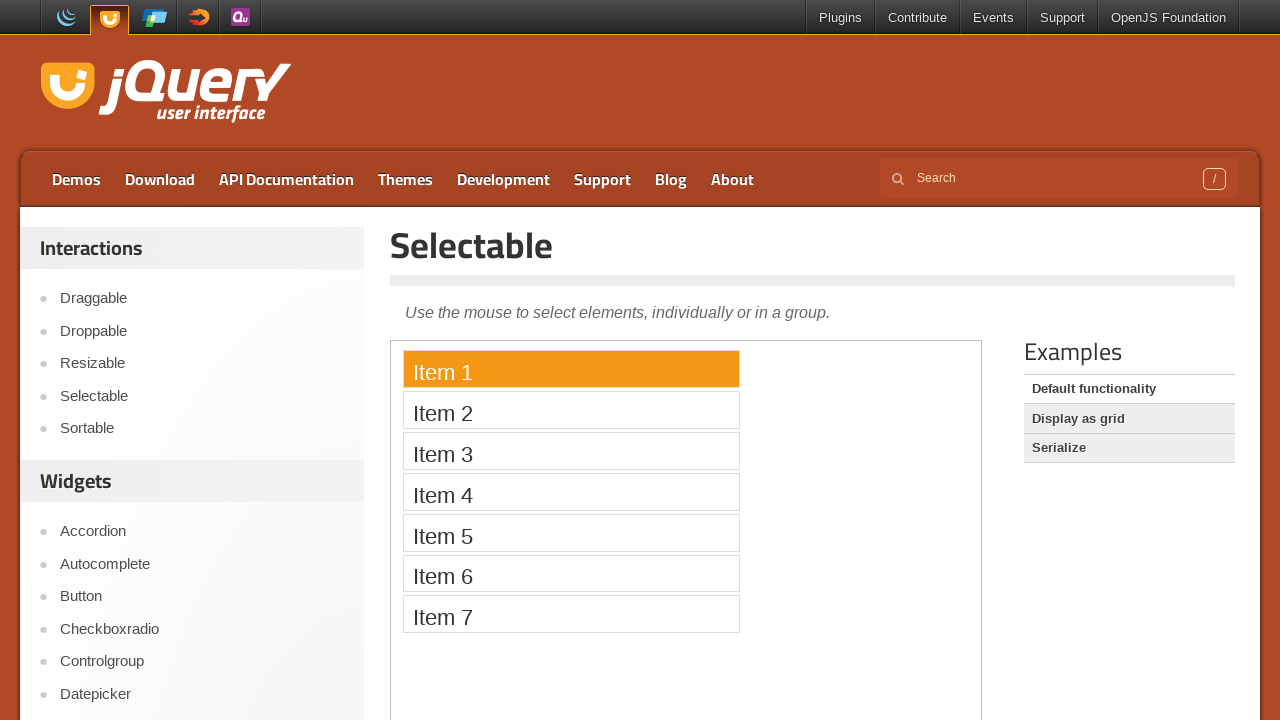

Ctrl+clicked selectable item 2 at (571, 410) on iframe >> nth=0 >> internal:control=enter-frame >> xpath=//ol[@id='selectable']/
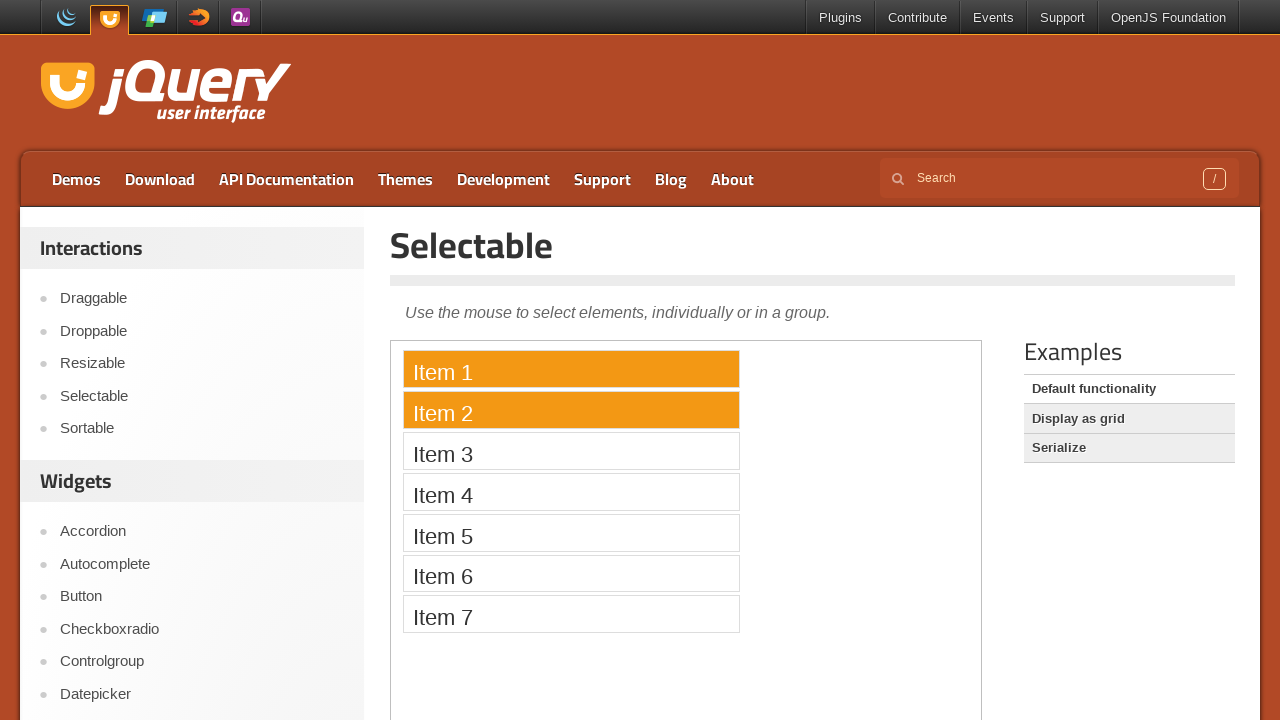

Ctrl+clicked selectable item 3 at (571, 451) on iframe >> nth=0 >> internal:control=enter-frame >> xpath=//ol[@id='selectable']/
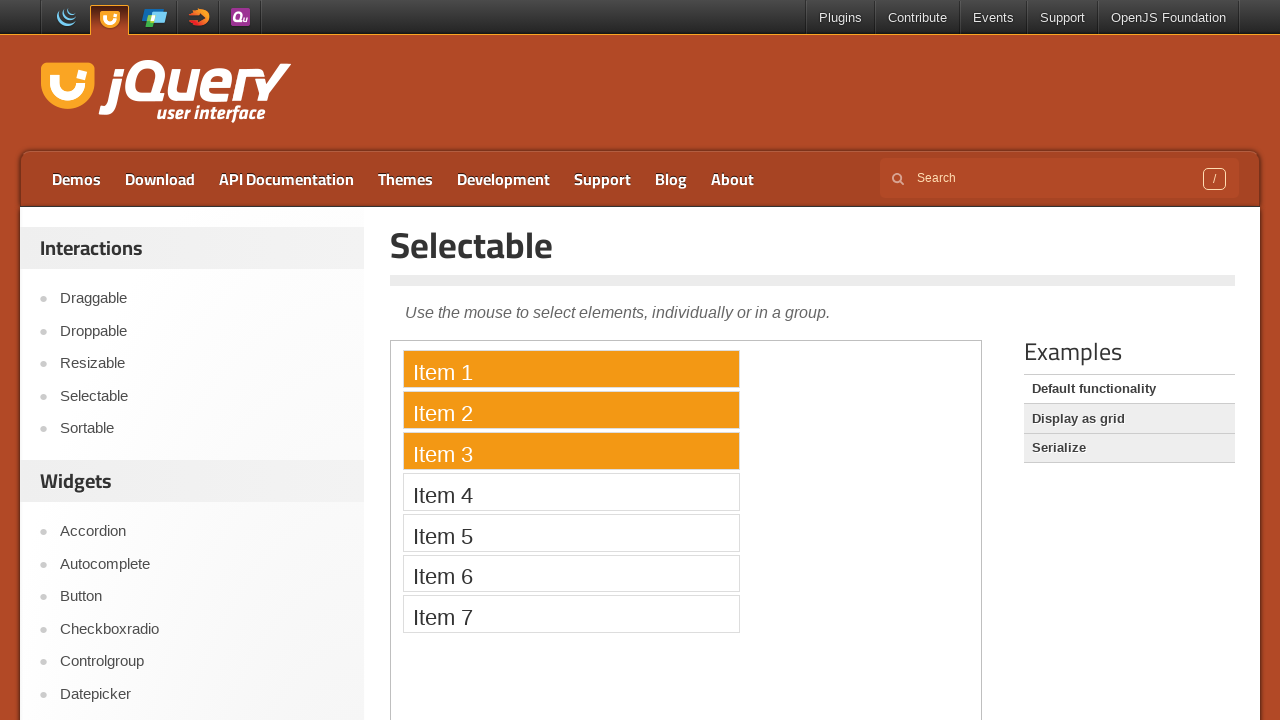

Ctrl+clicked selectable item 4 at (571, 492) on iframe >> nth=0 >> internal:control=enter-frame >> xpath=//ol[@id='selectable']/
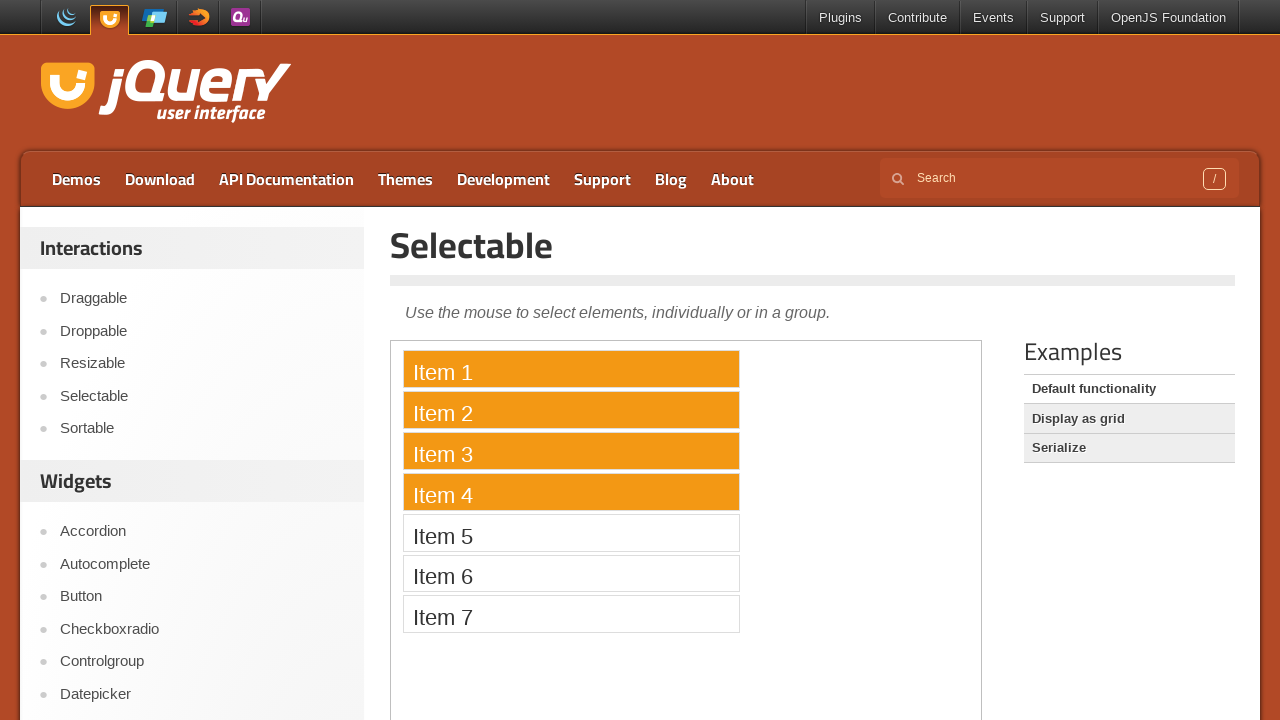

Ctrl+clicked selectable item 5 at (571, 532) on iframe >> nth=0 >> internal:control=enter-frame >> xpath=//ol[@id='selectable']/
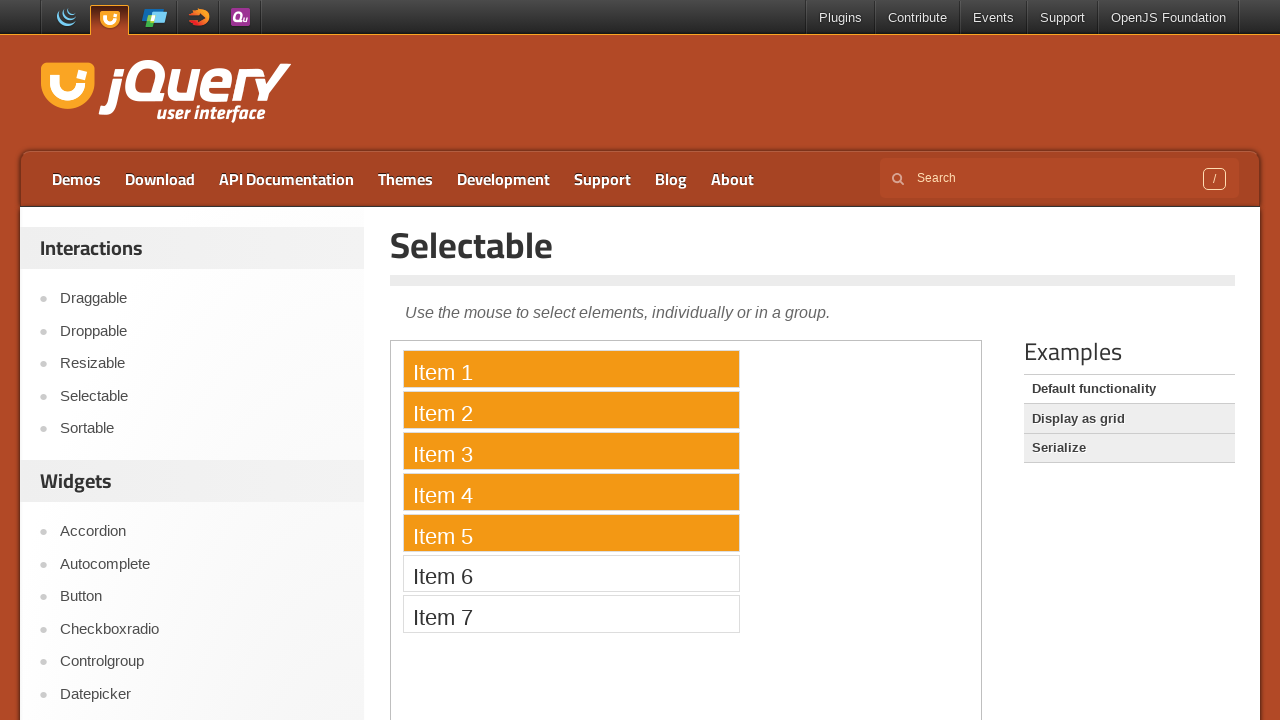

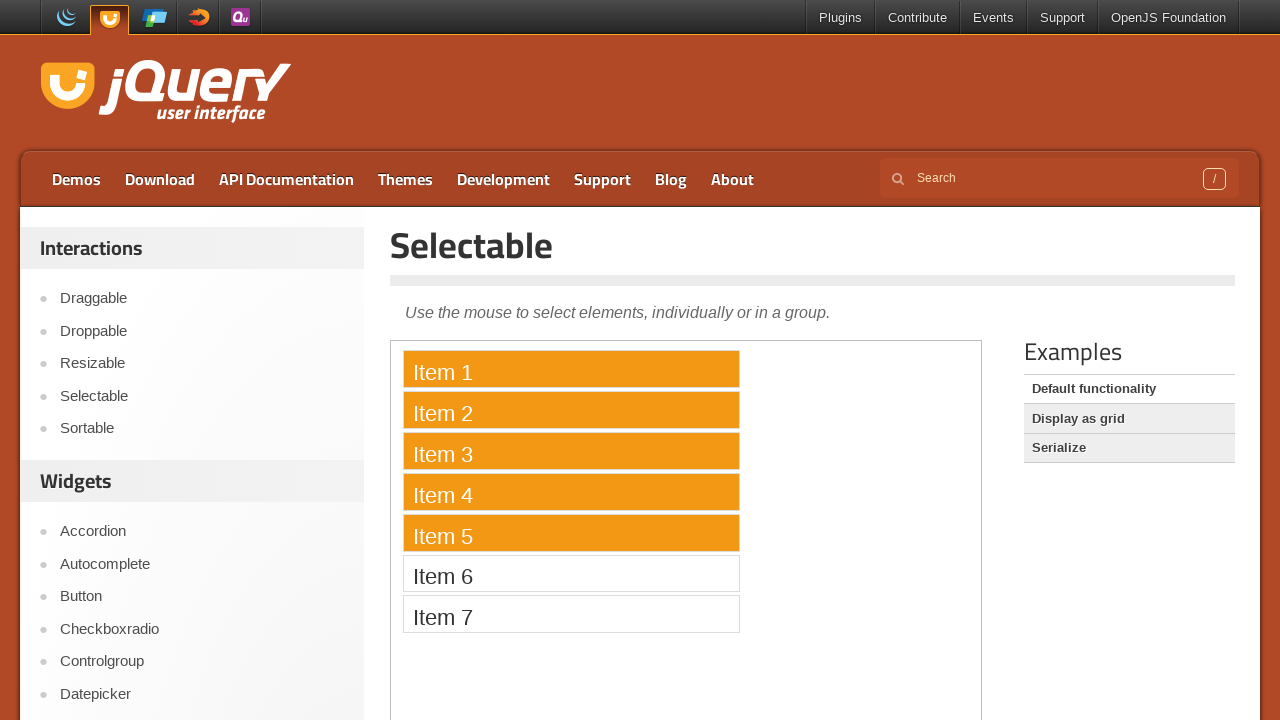